Tests highlighting an element on a page by finding it by ID and applying a visual border style using JavaScript execution

Starting URL: http://the-internet.herokuapp.com/large

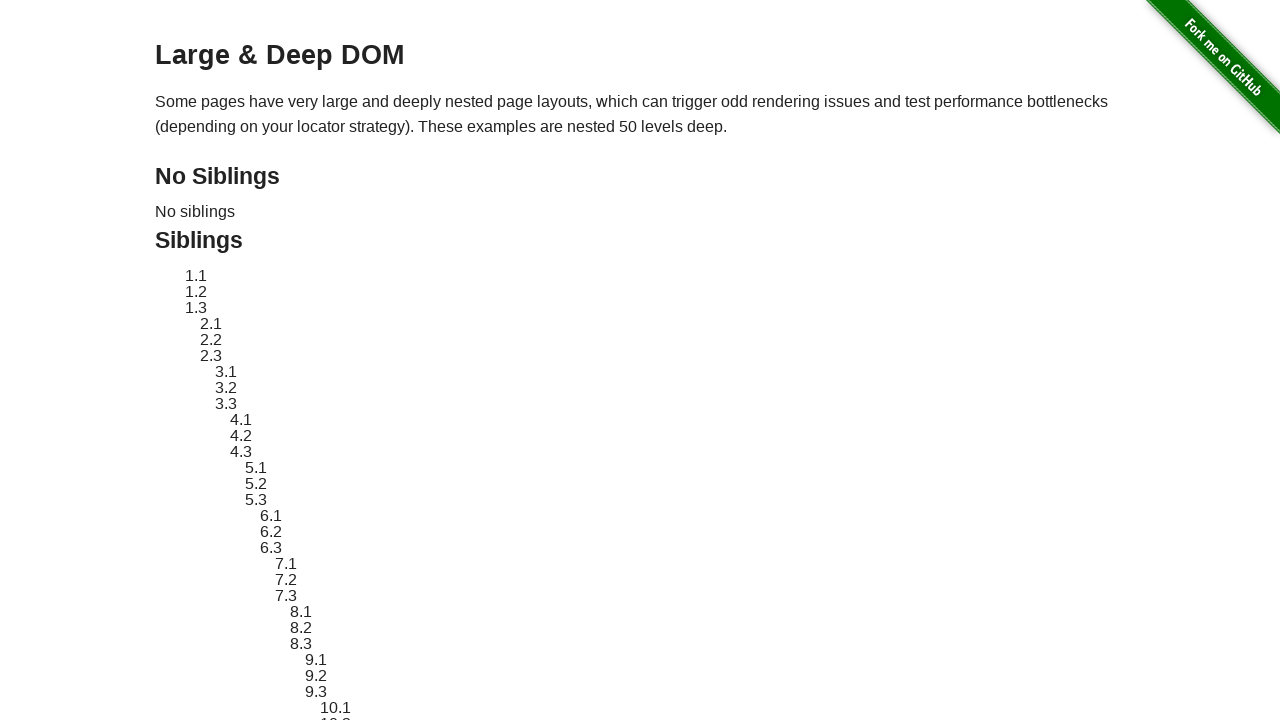

Located element with ID 'sibling-2.3'
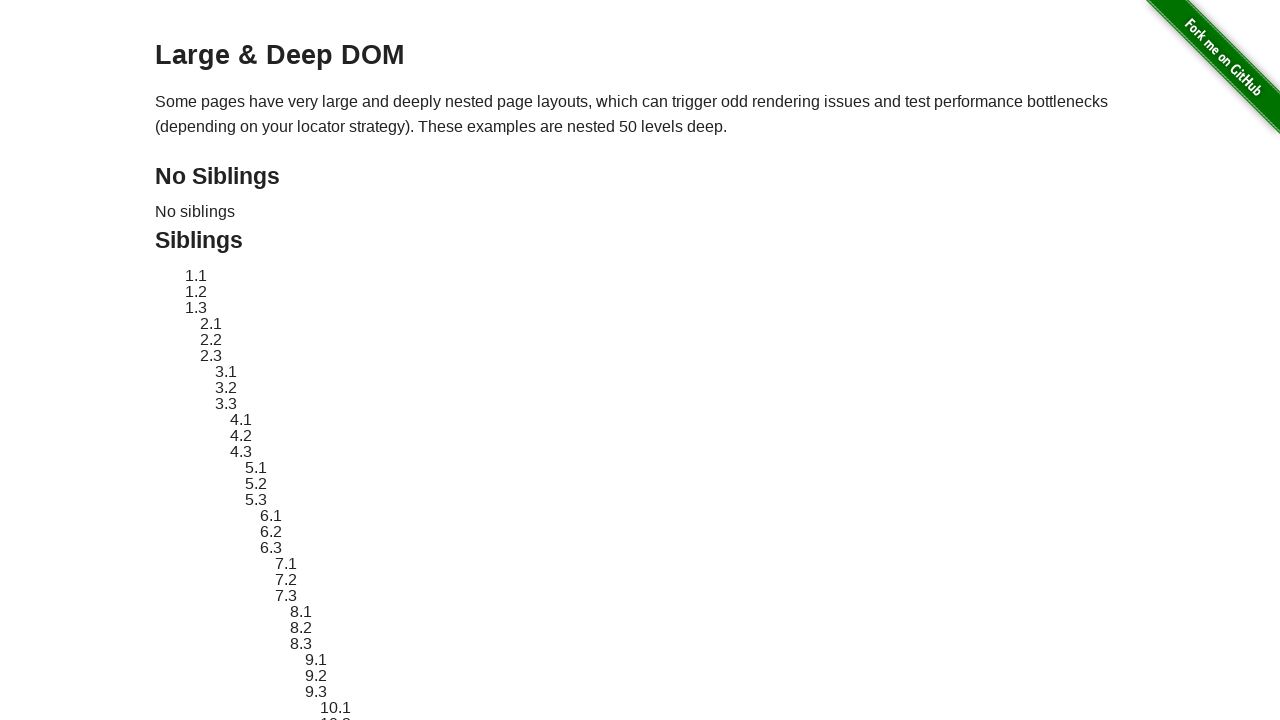

Element became visible
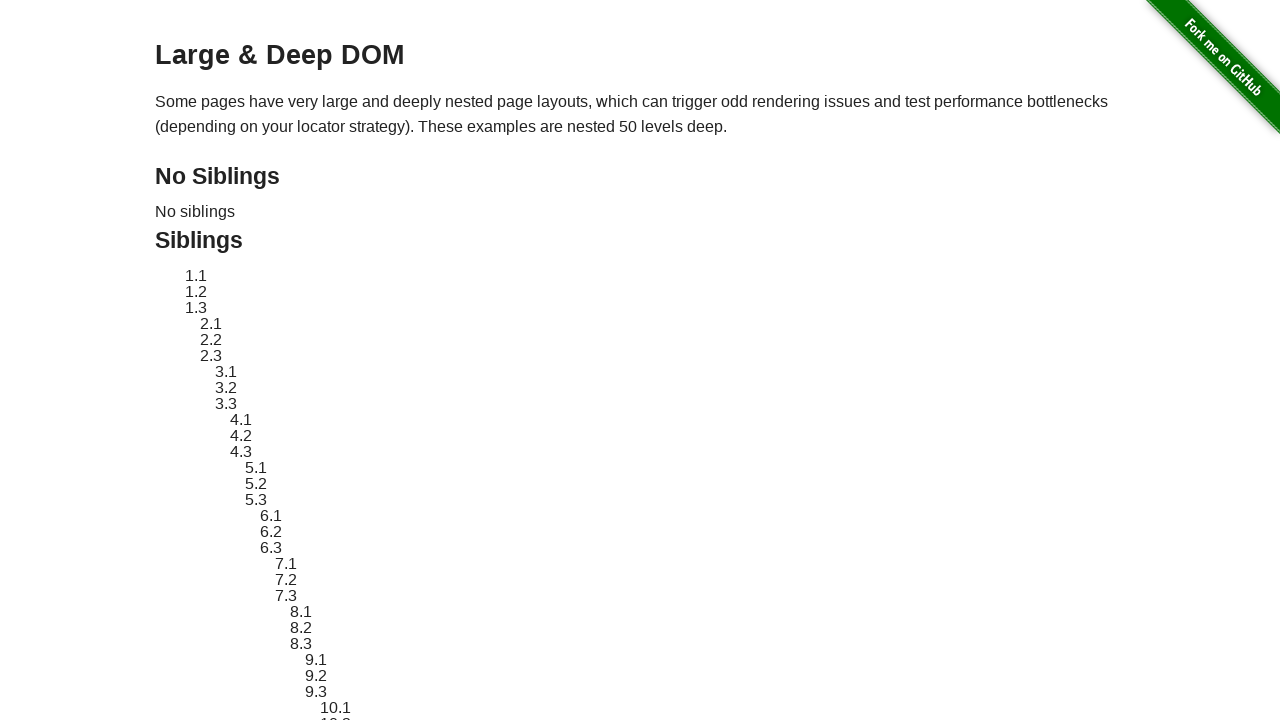

Stored original element style
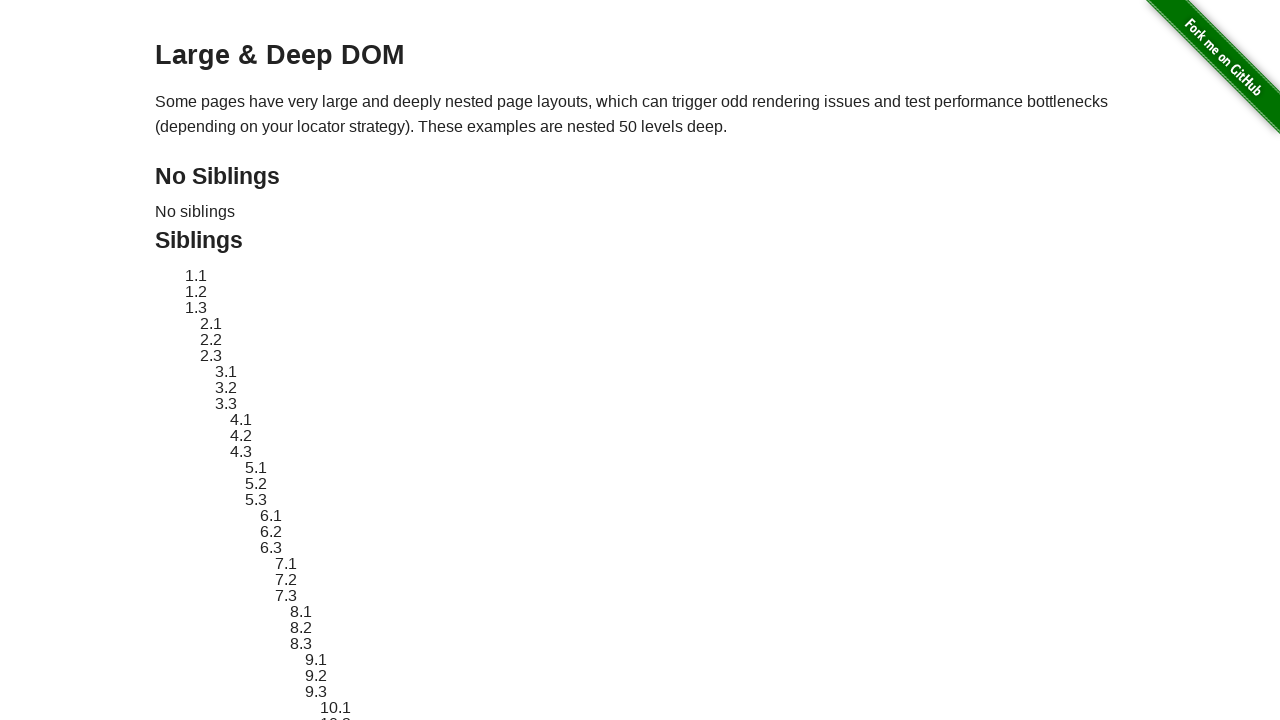

Applied red dashed border highlight to element
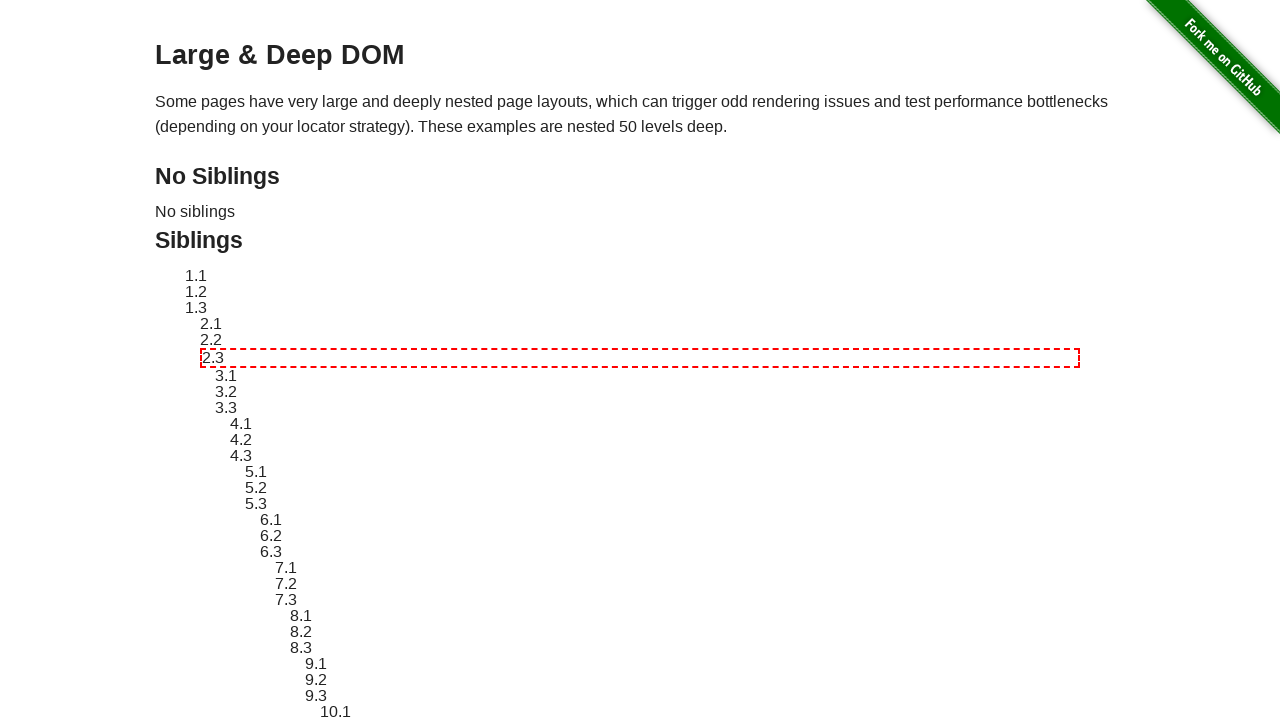

Waited 3 seconds to observe highlight effect
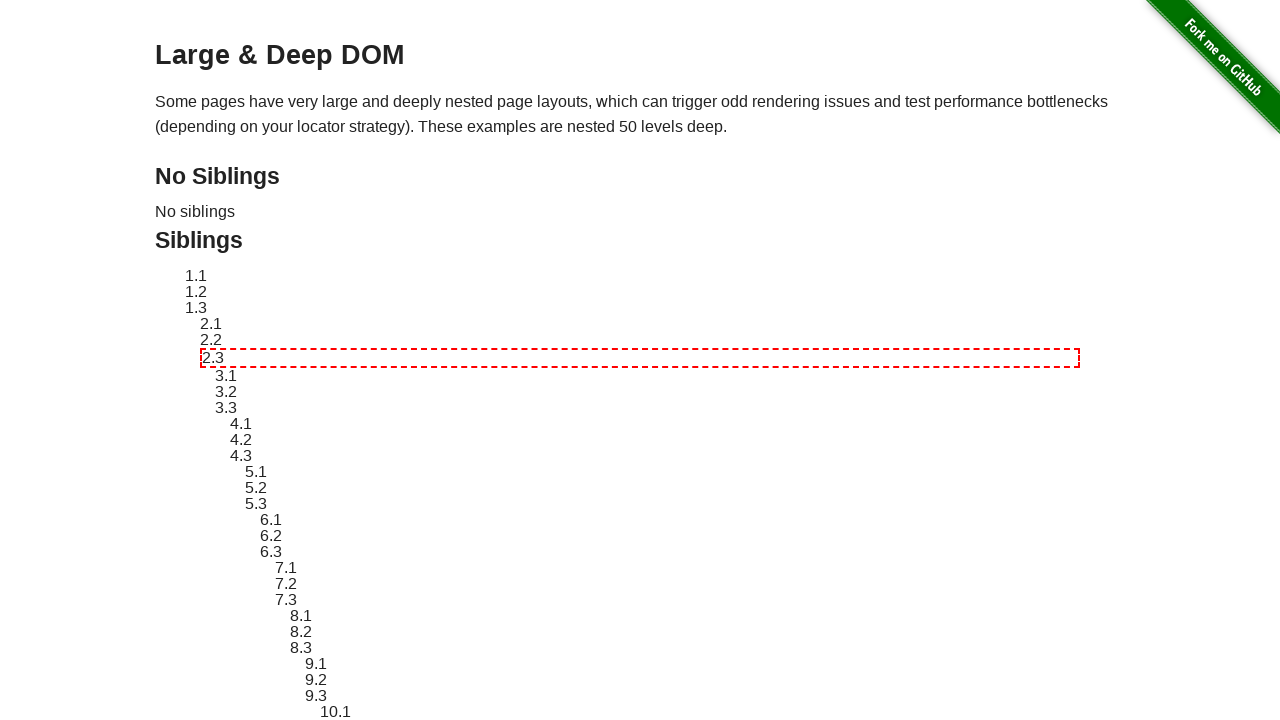

Reverted element style to original
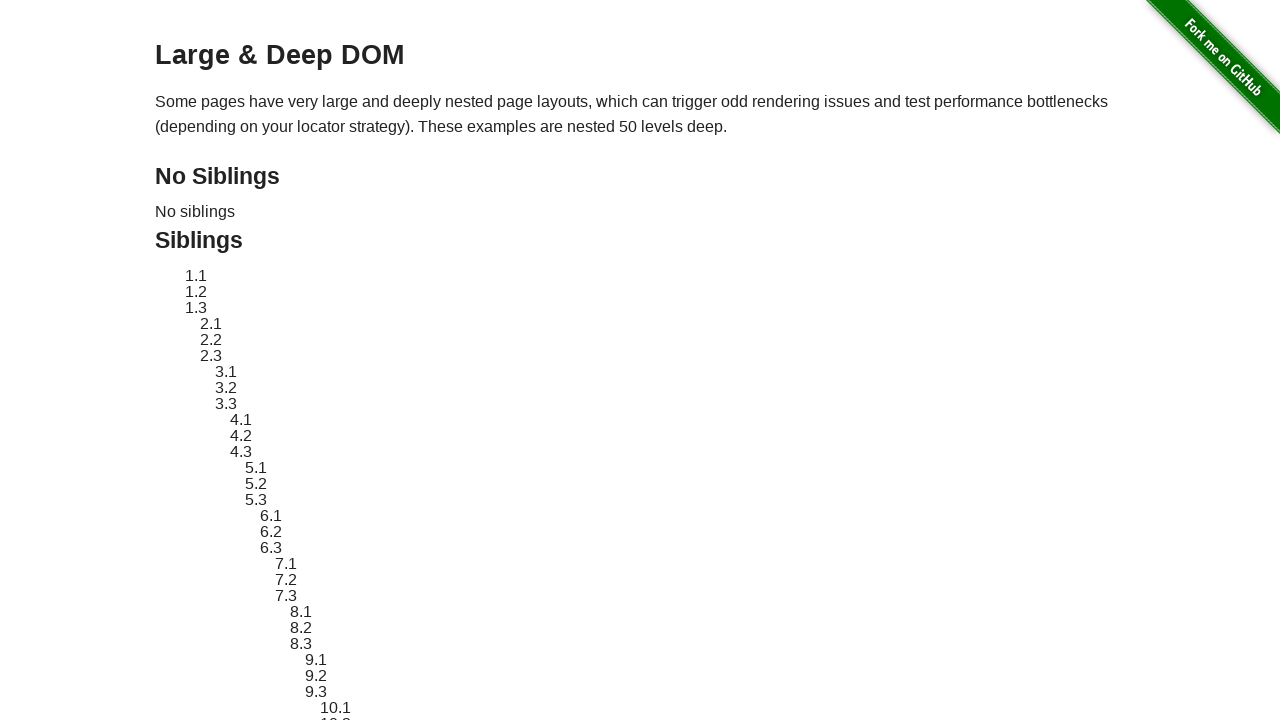

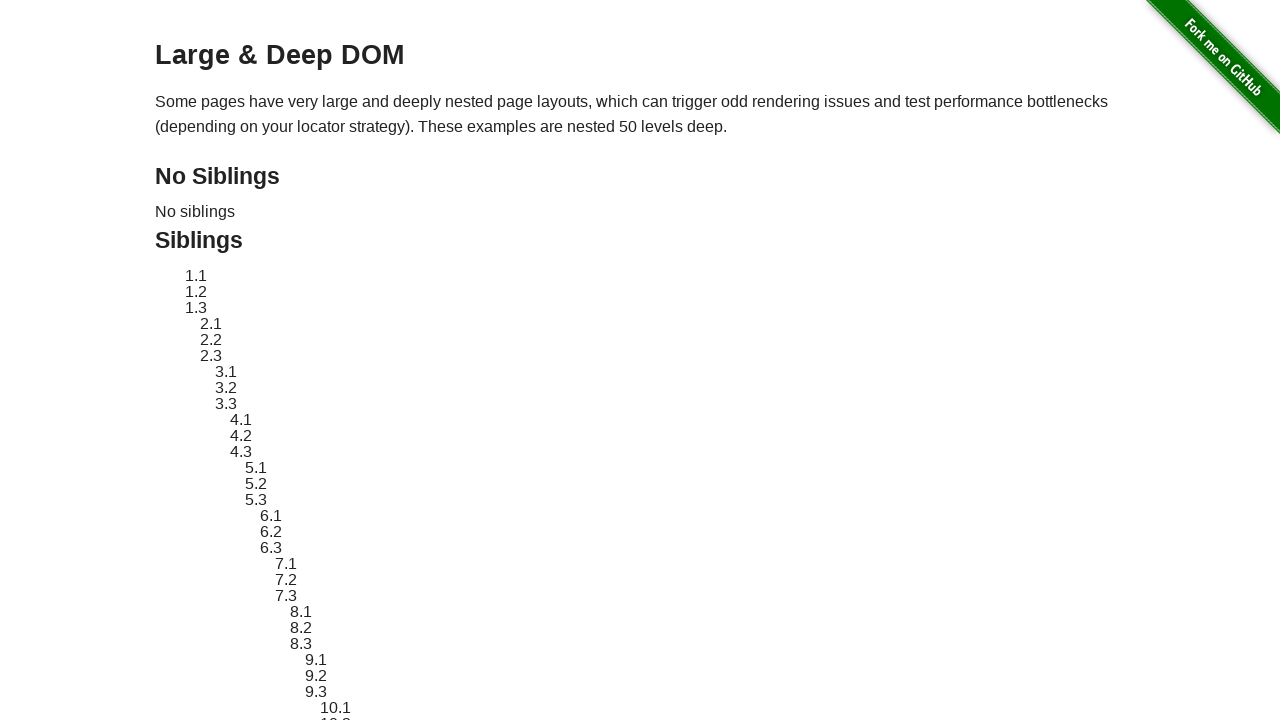